Tests hover functionality on user images - verifies text appears when hovering over each user image and disappears when mouse moves away

Starting URL: https://the-internet.herokuapp.com/hovers

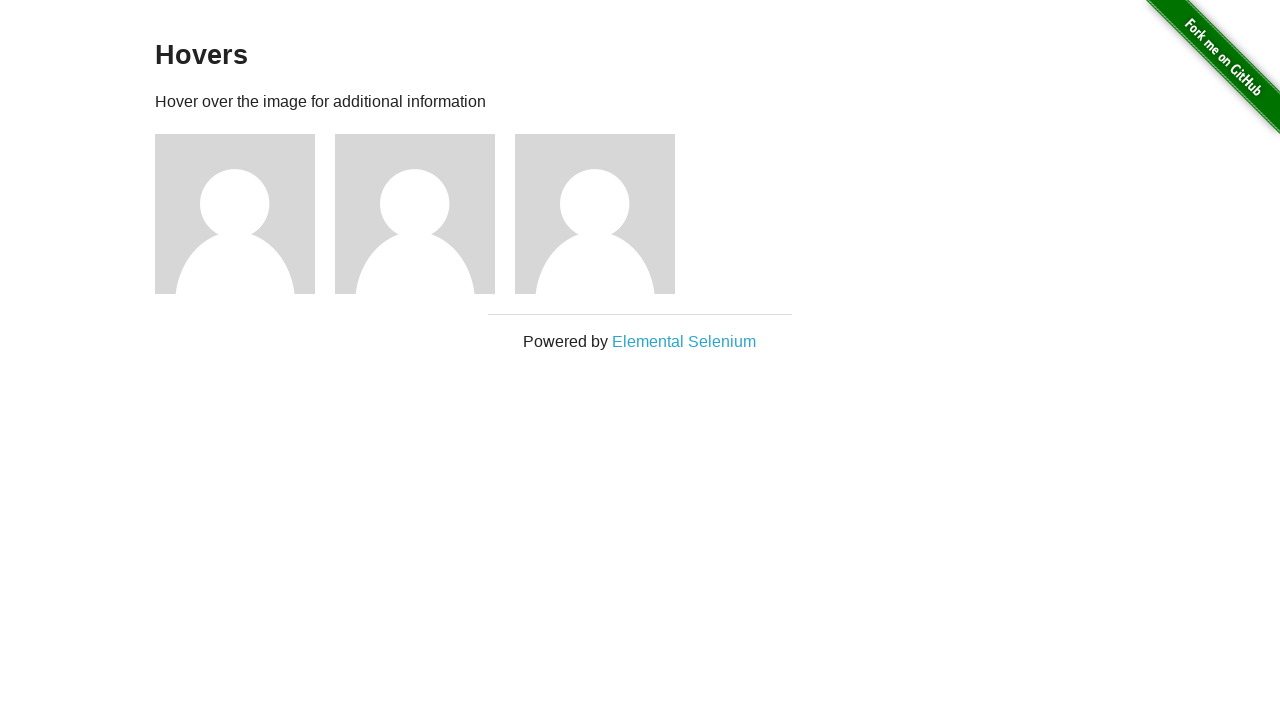

Located all user image figure elements
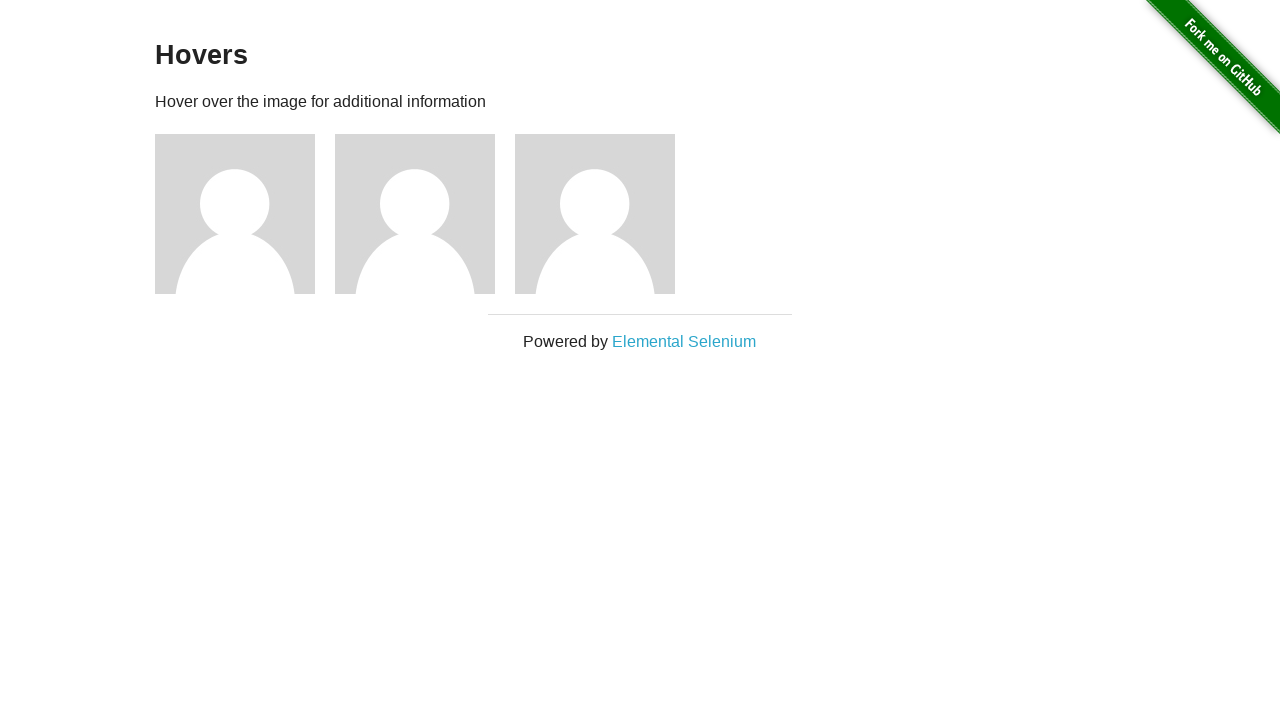

Hovered over first user image at (245, 214) on .figure >> nth=0
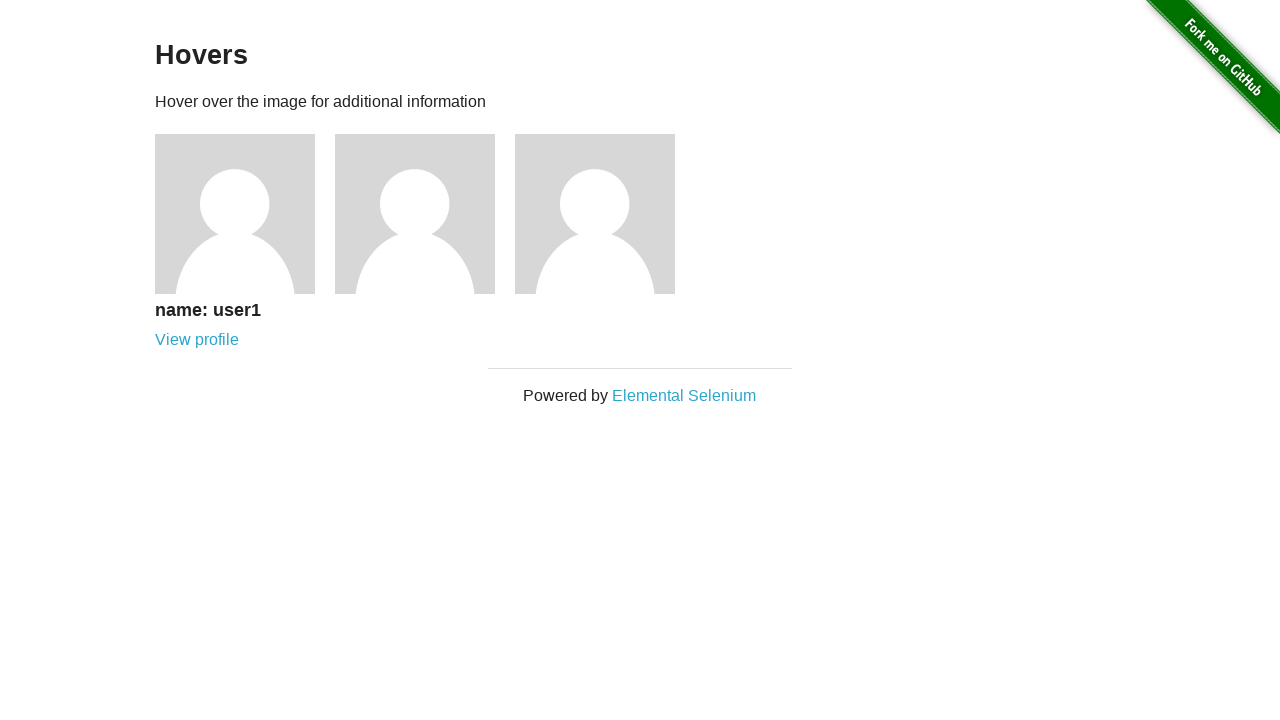

User 1 name text appeared on hover
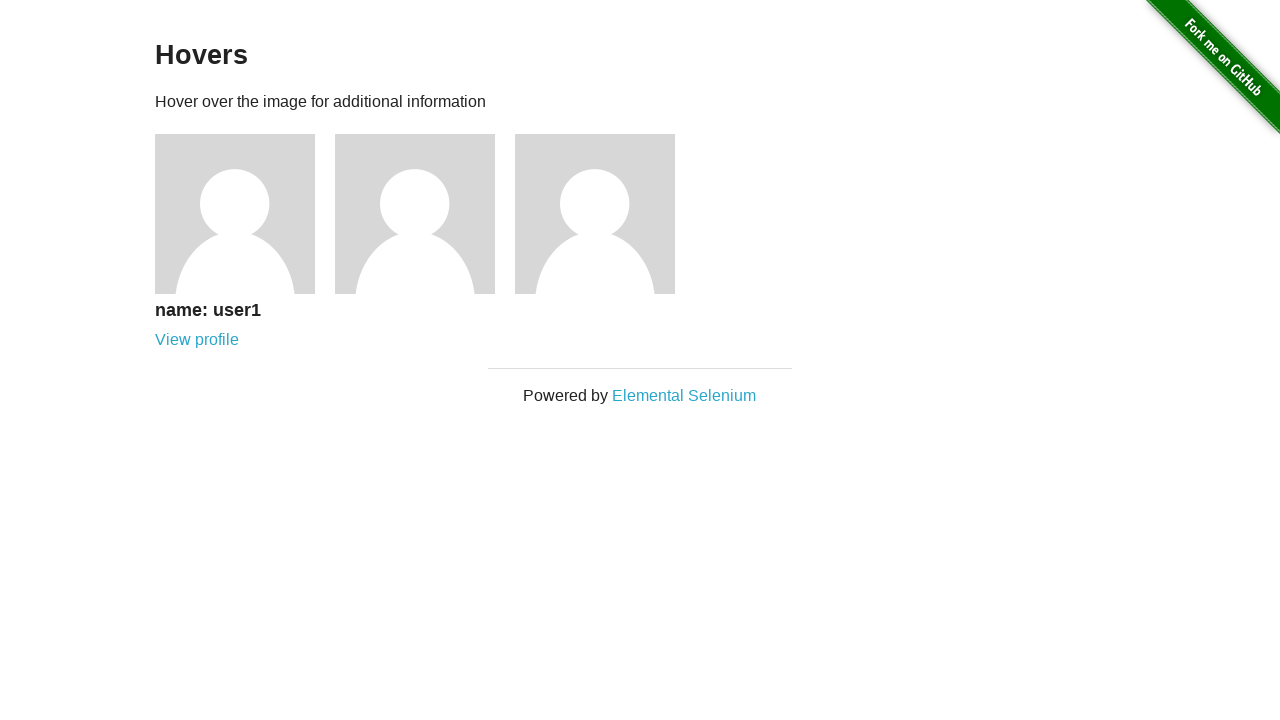

Hovered over second user image at (425, 214) on .figure >> nth=1
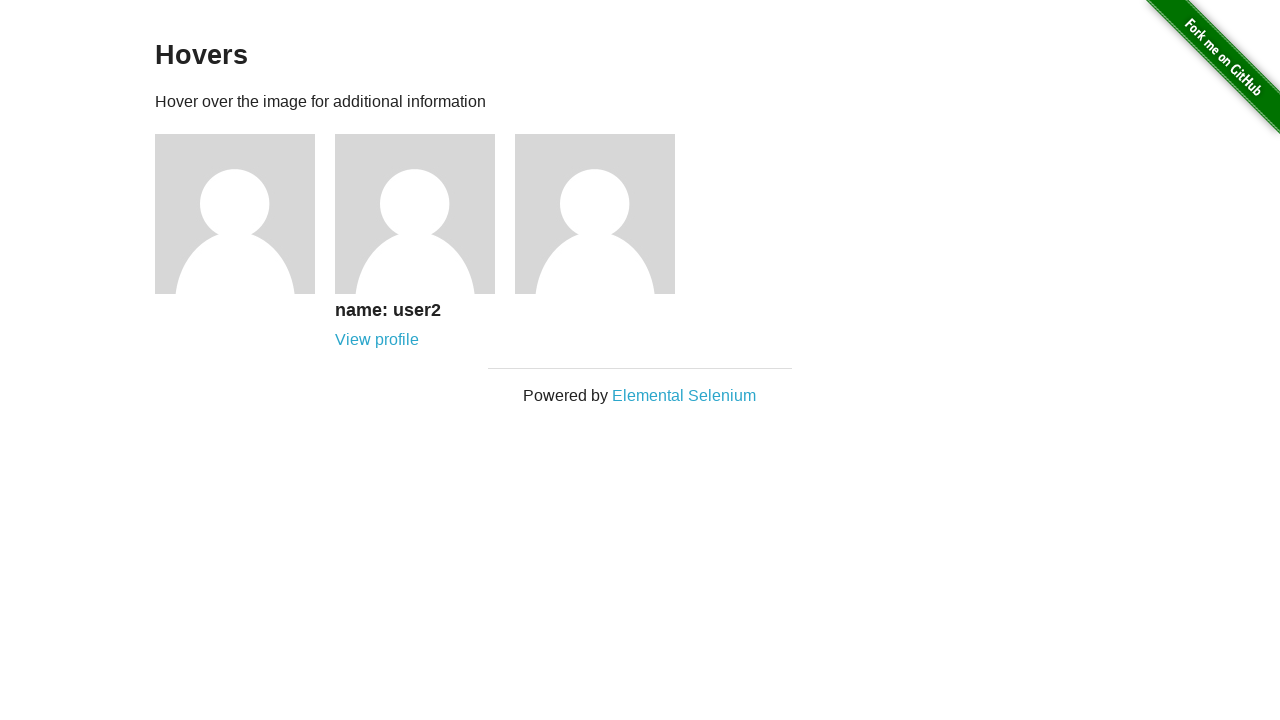

User 2 name text appeared on hover
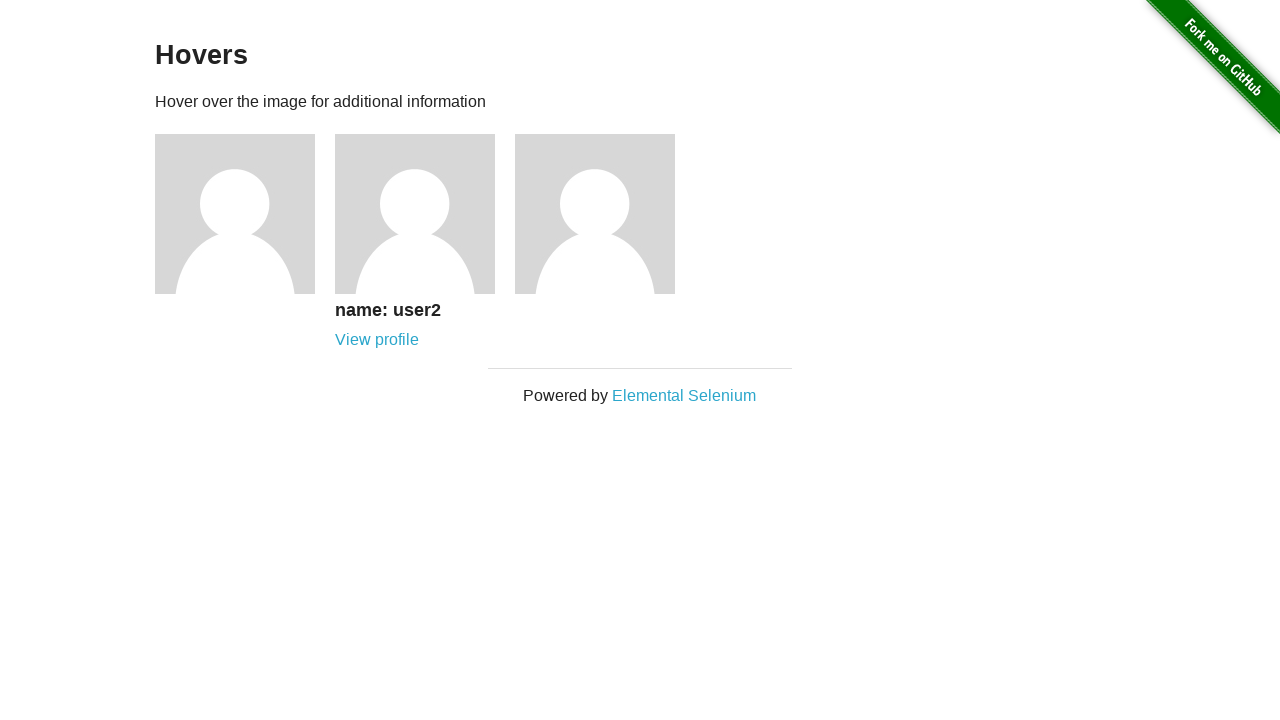

Hovered over third user image at (605, 214) on .figure >> nth=2
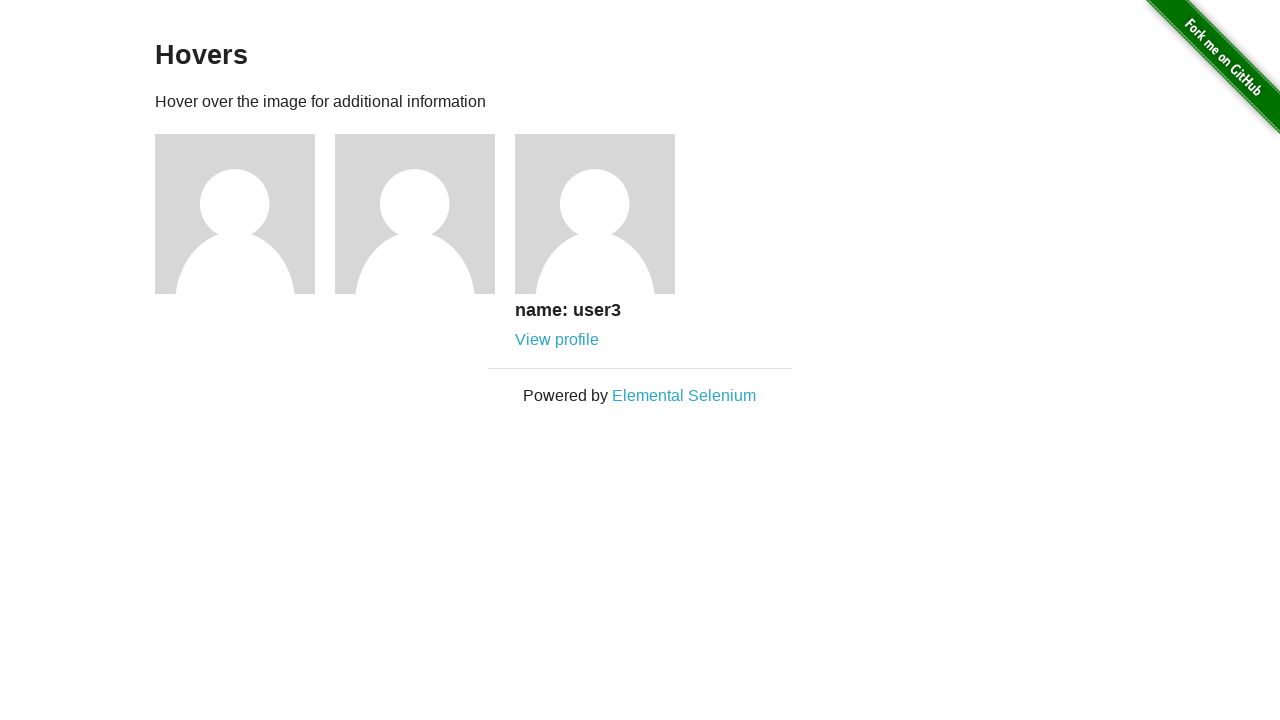

User 3 name text appeared on hover
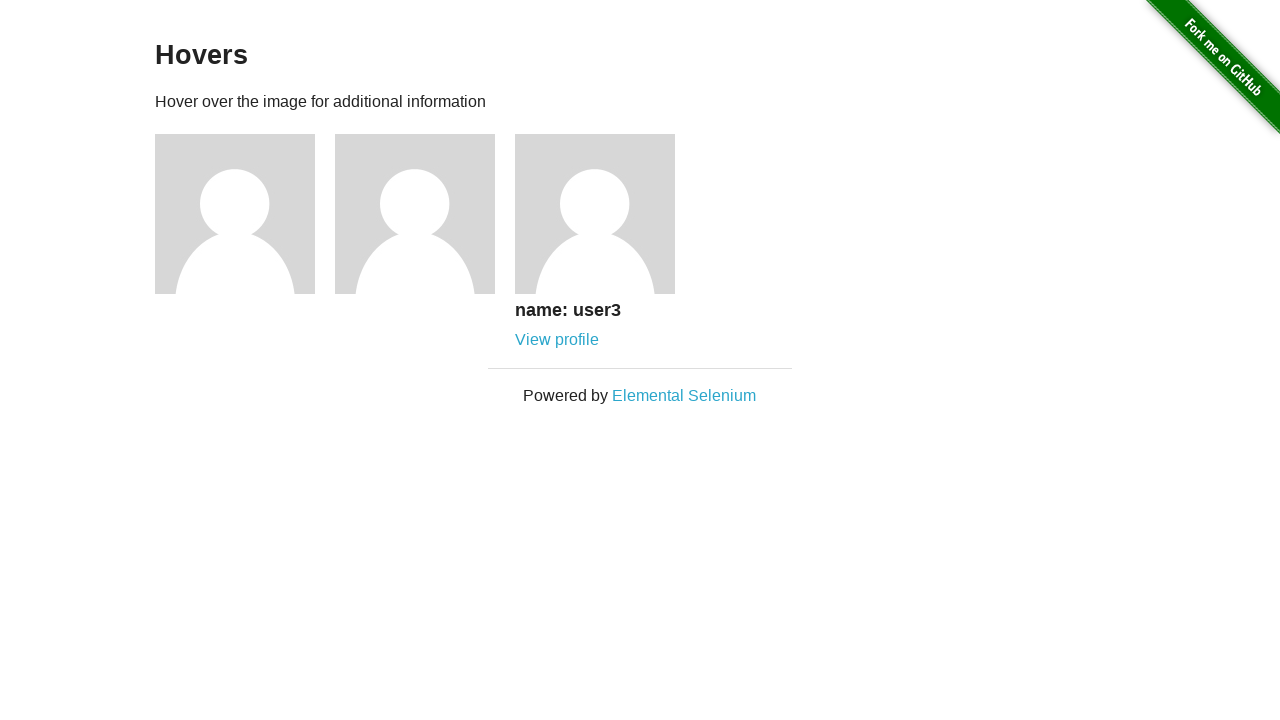

Moved mouse away from user images at (0, 0)
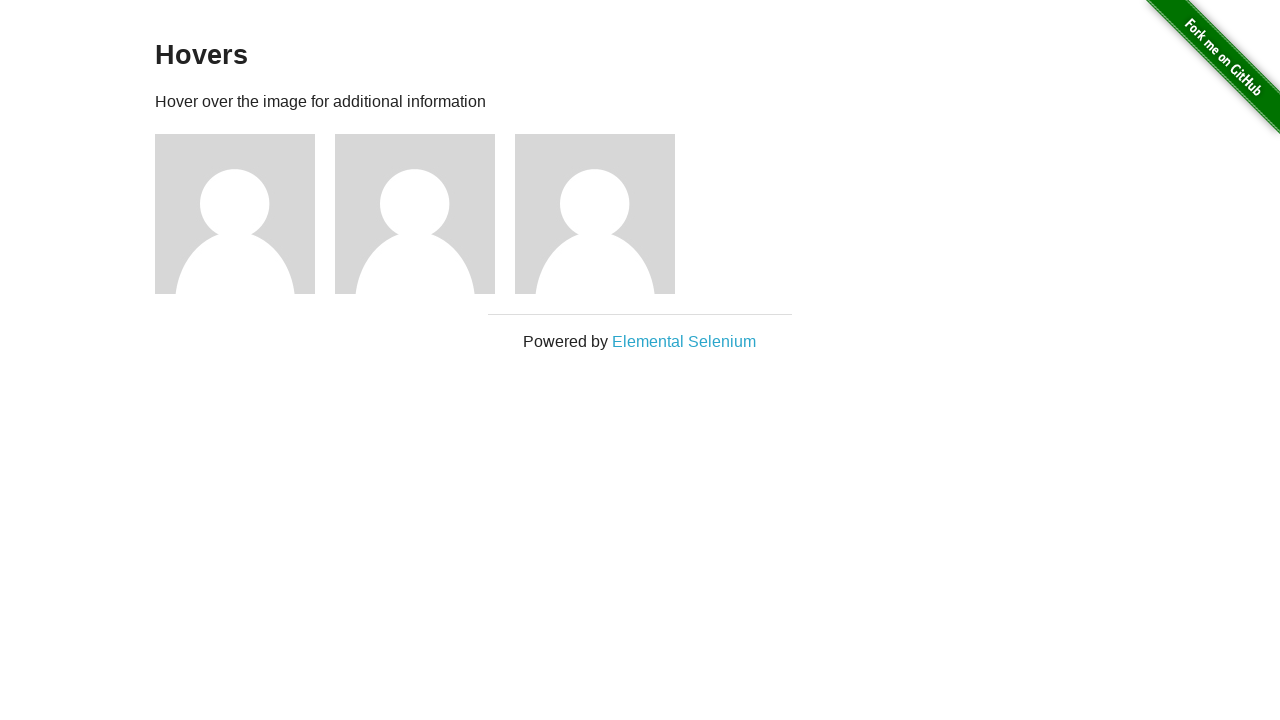

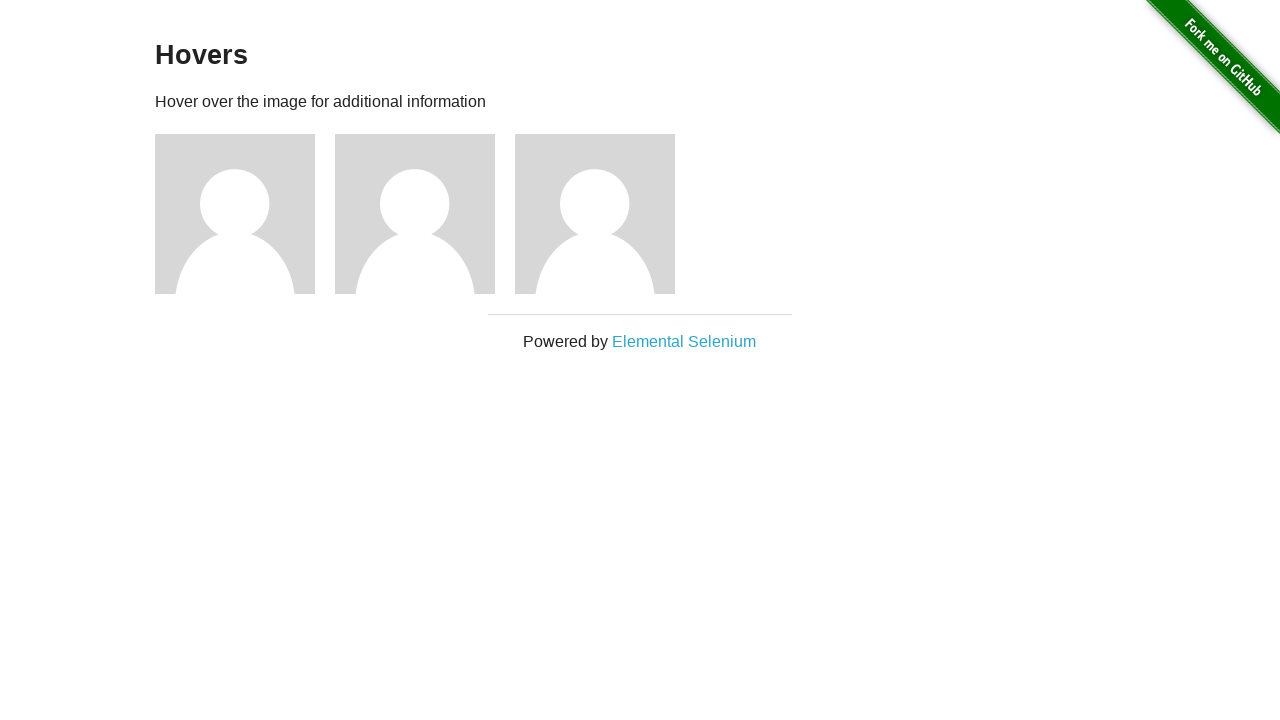